Tests tooltip functionality by hovering over an input field inside an iframe and verifying the tooltip text appears

Starting URL: https://jqueryui.com/tooltip/

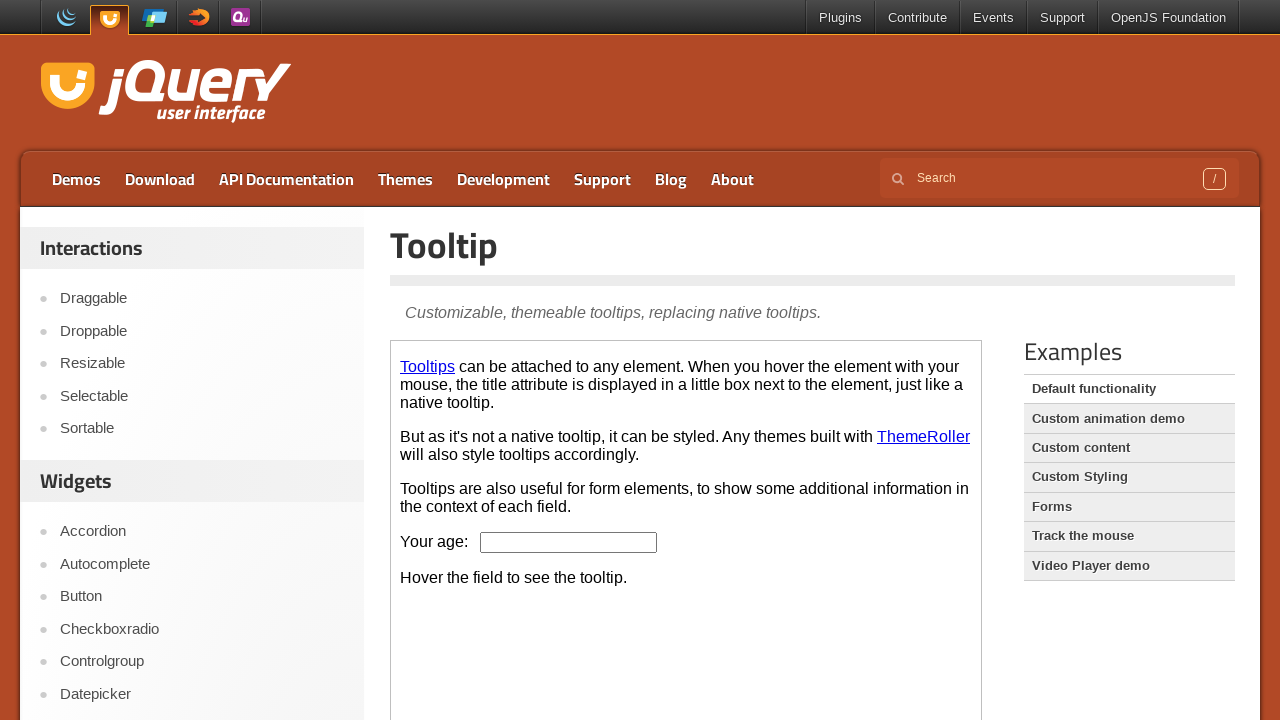

Located the demo frame
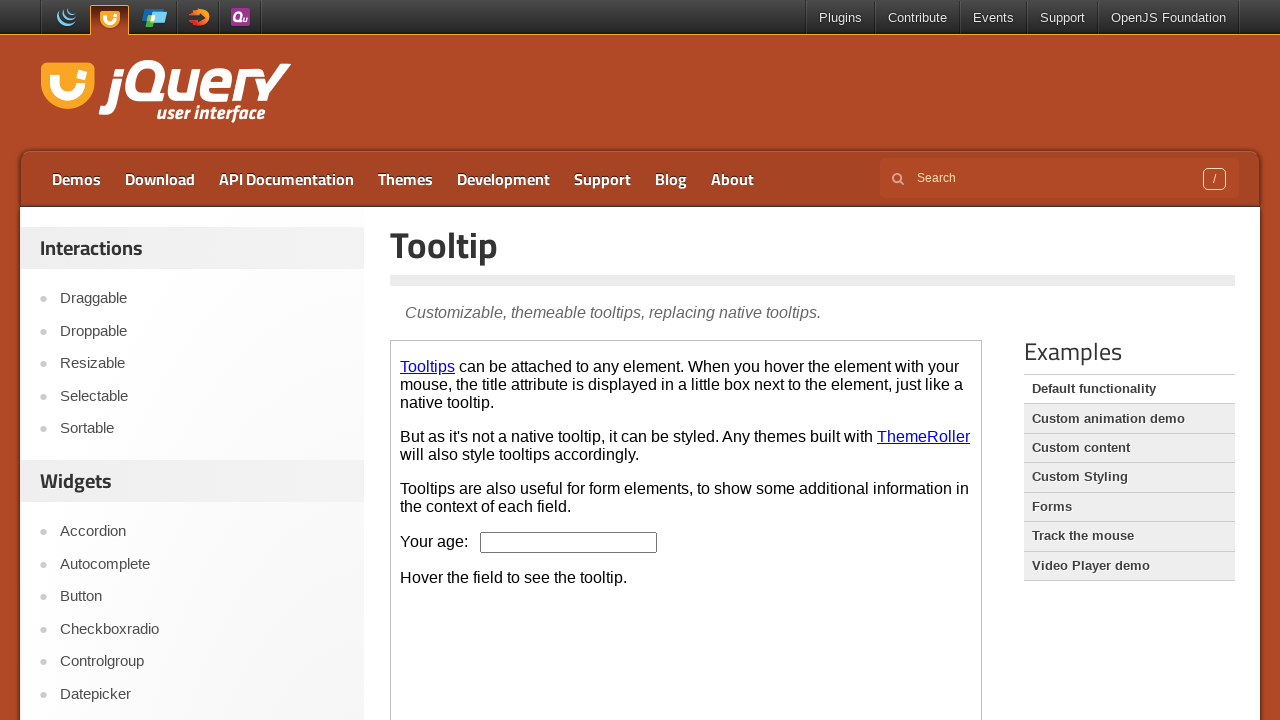

Located the age input field inside the frame
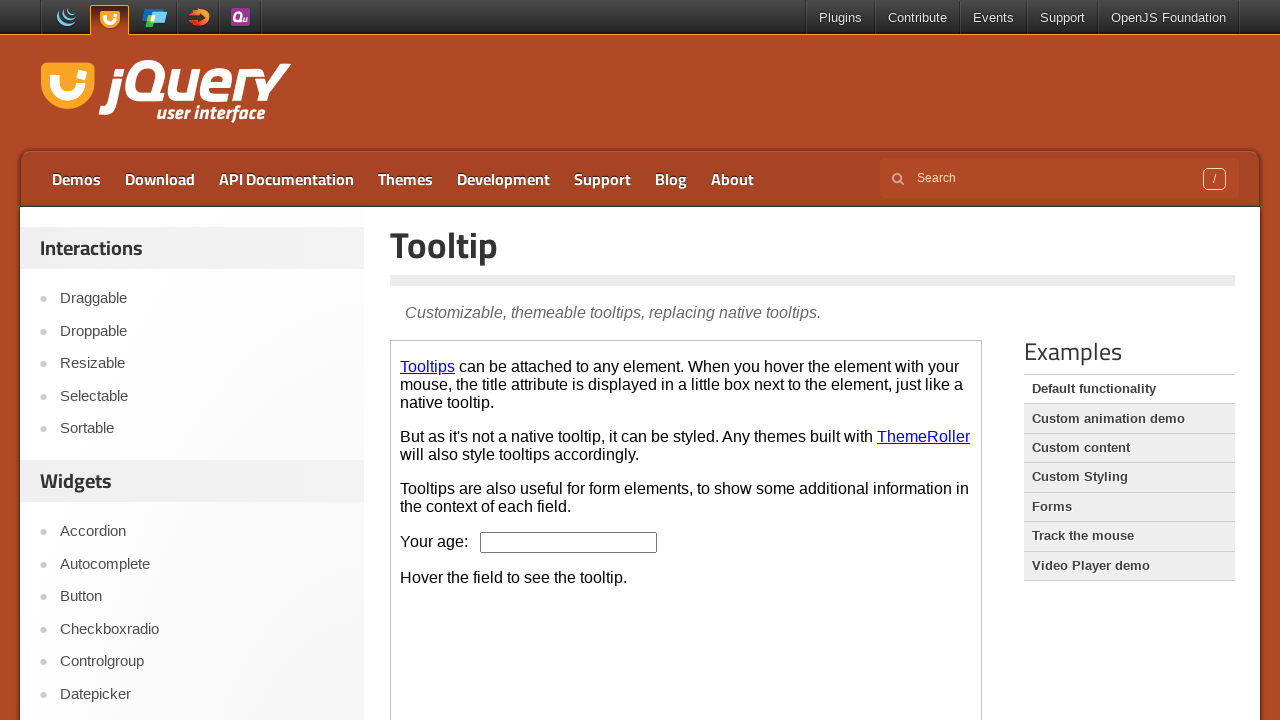

Located the tooltip content element
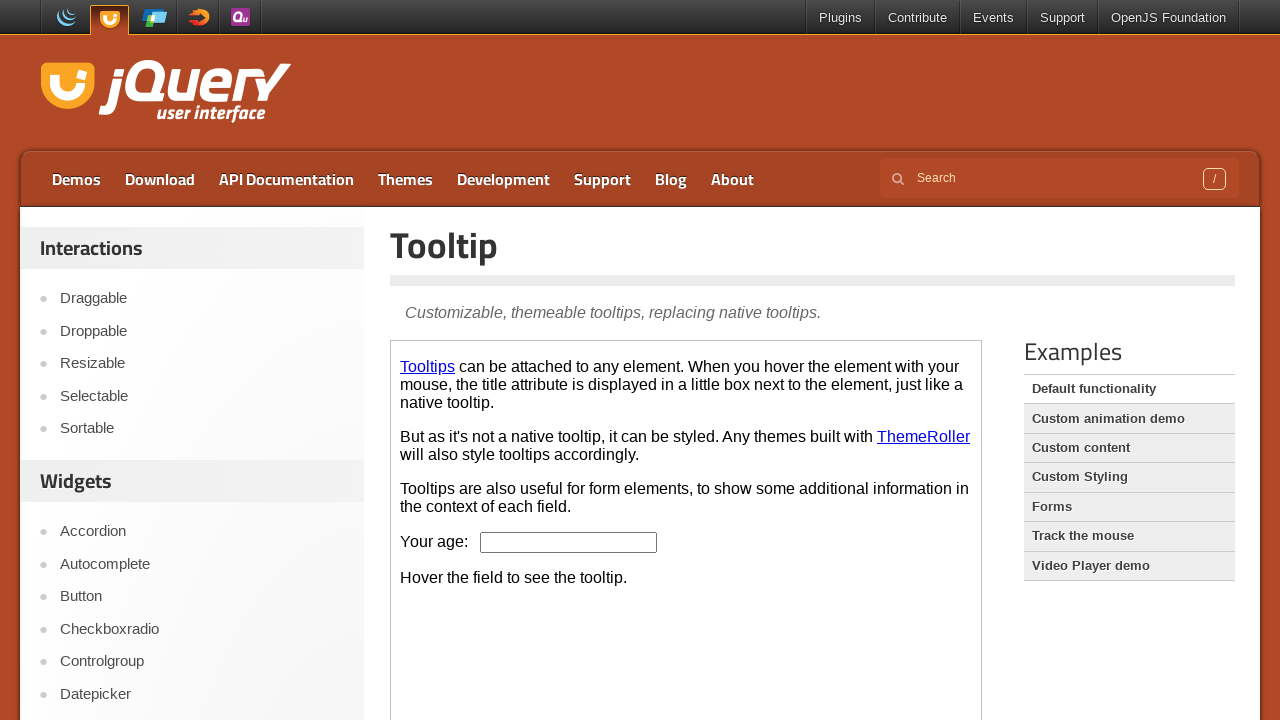

Hovered over the age input field to trigger tooltip at (569, 542) on .demo-frame >> internal:control=enter-frame >> #age
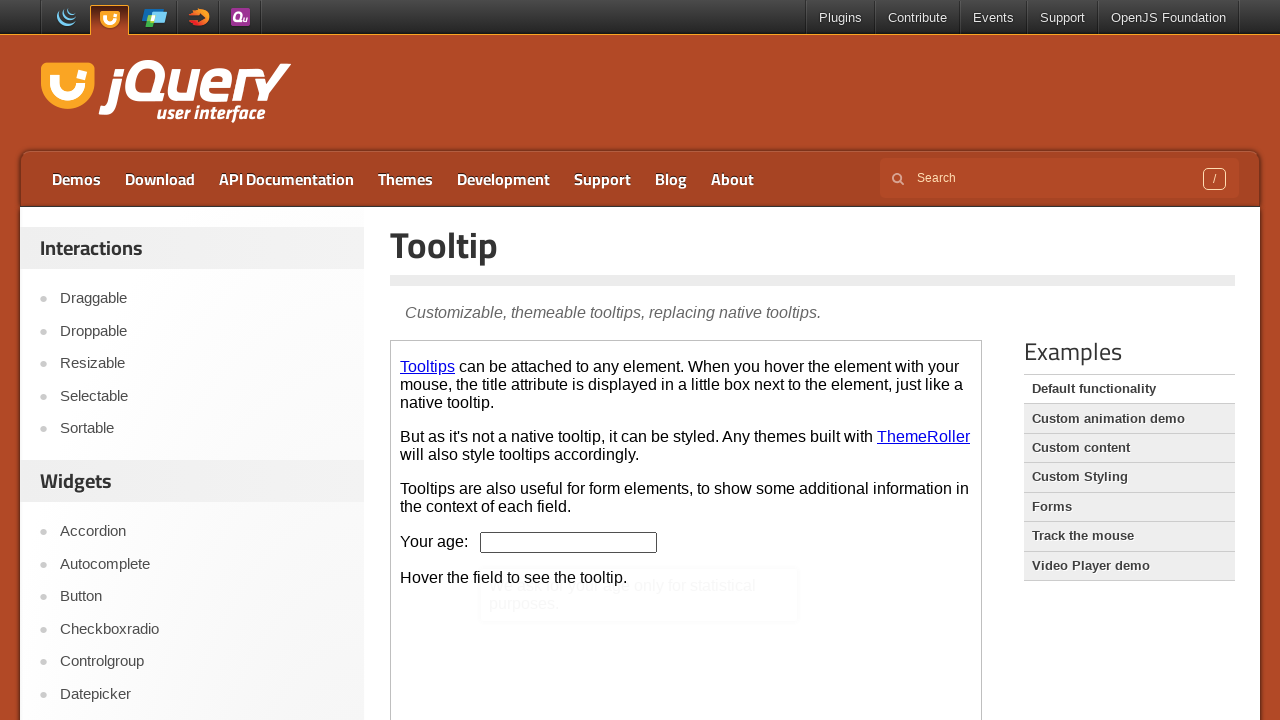

Waited 500ms for tooltip to appear
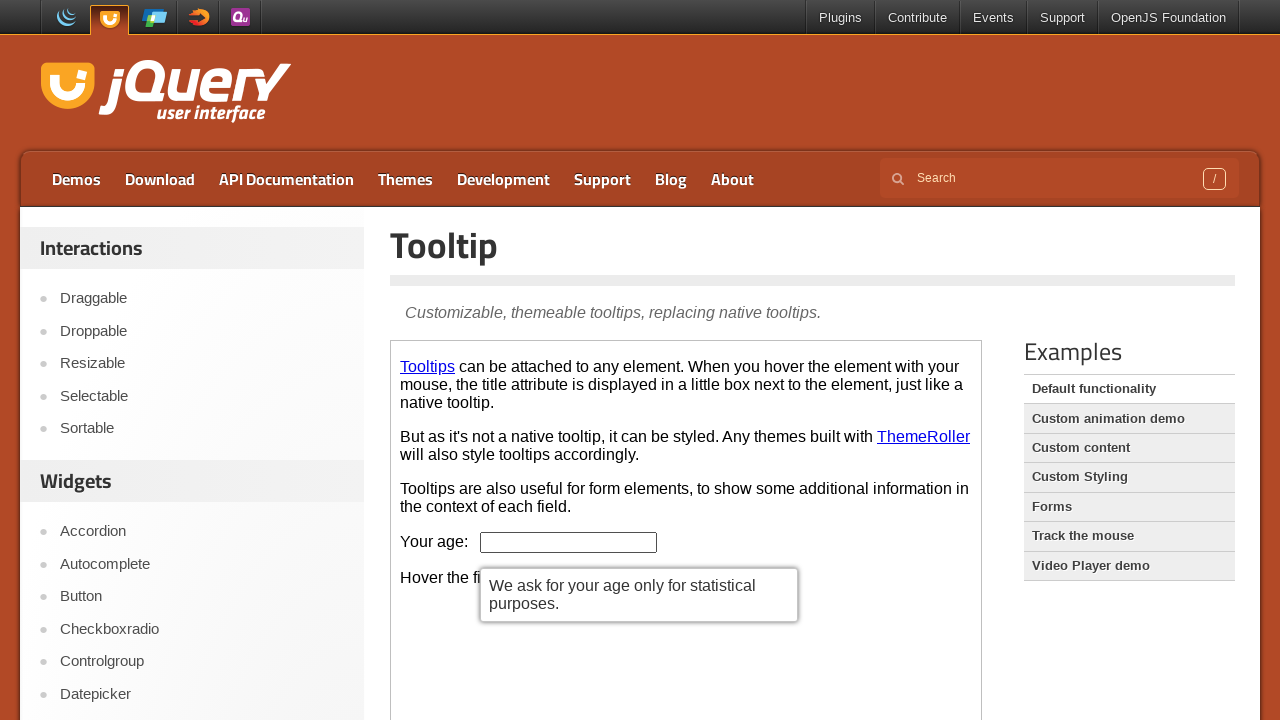

Retrieved tooltip text content: 'We ask for your age only for statistical purposes.'
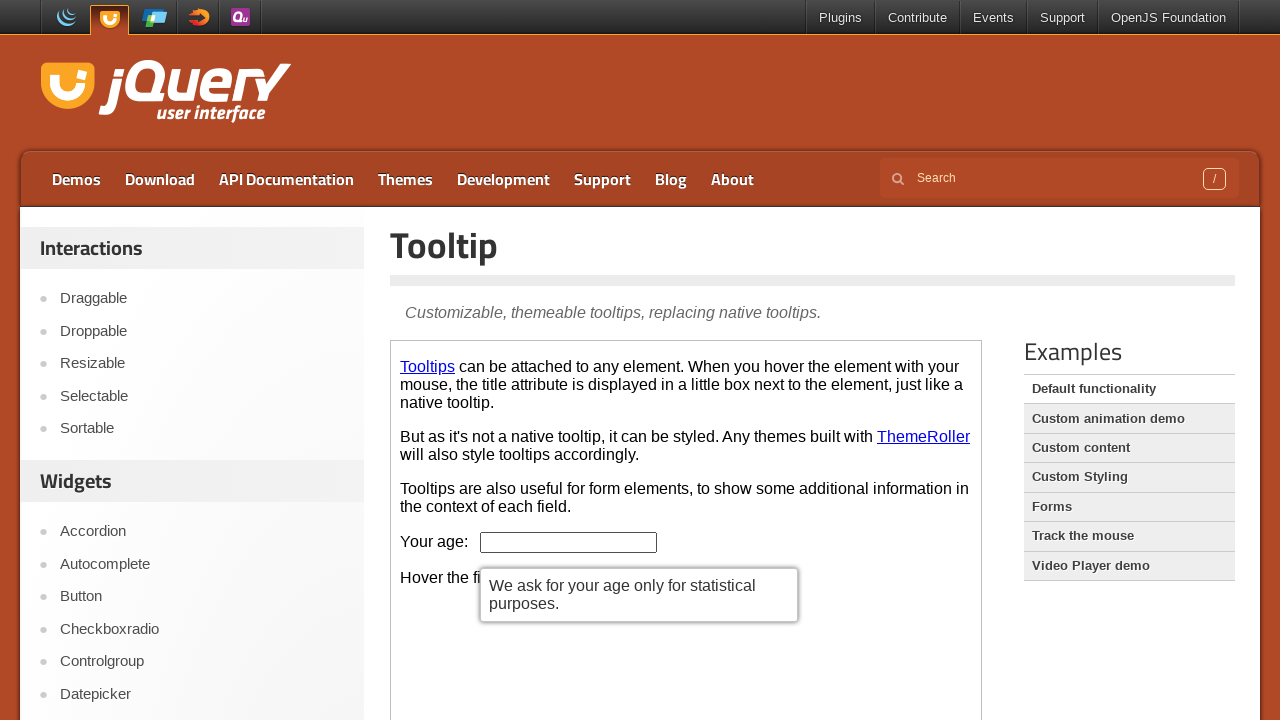

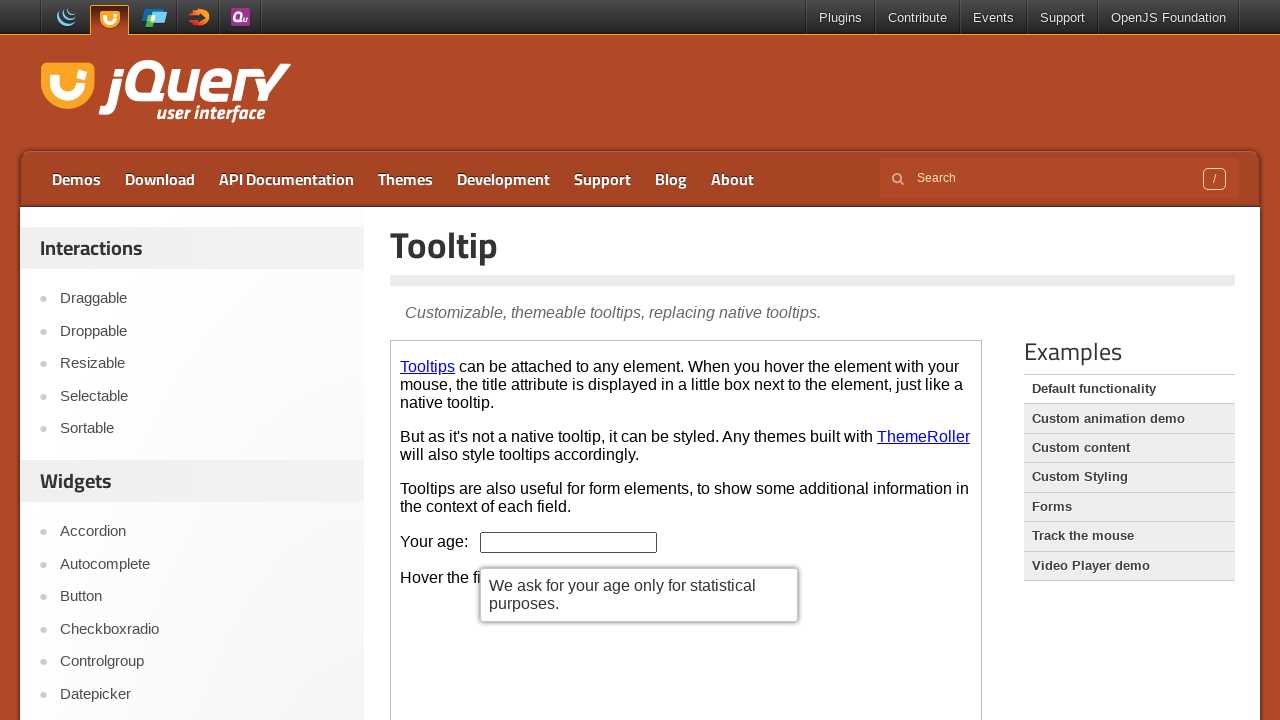